Navigates to a currency exchange rates table and verifies that the table headers and data rows are present and loaded correctly.

Starting URL: http://www.x-rates.com/table/?from=USD&amount=1

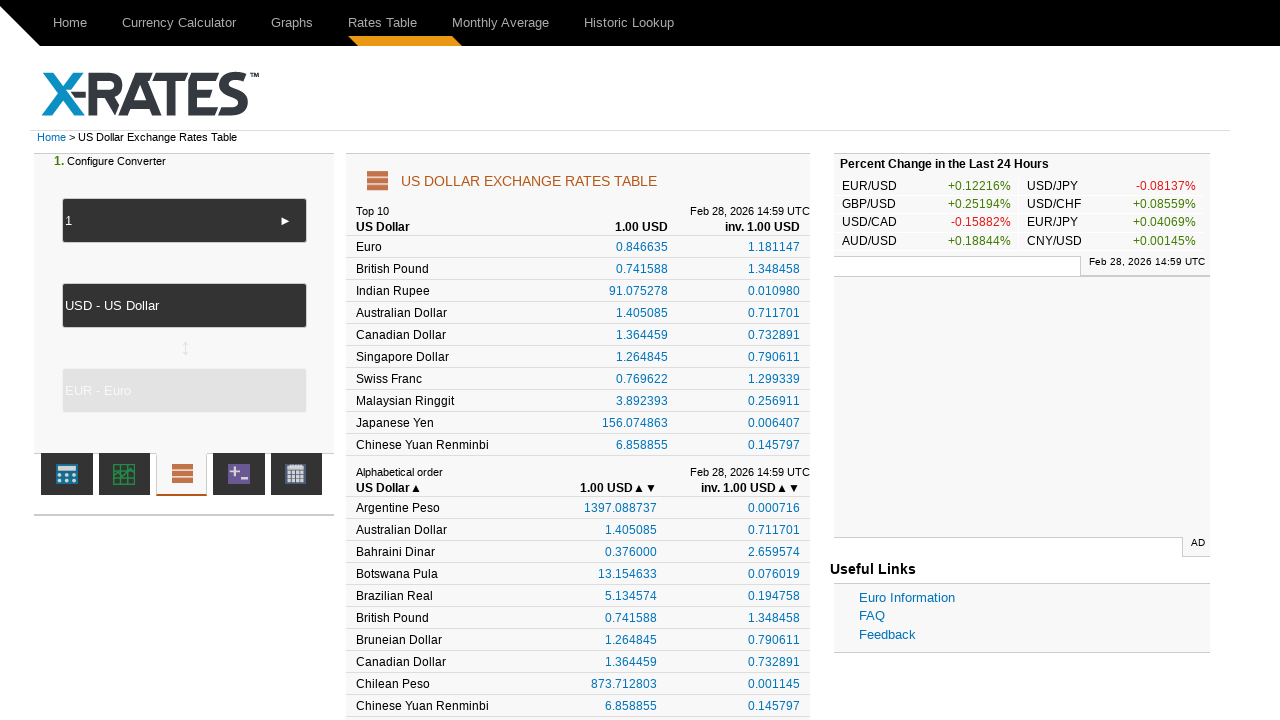

Waited for exchange rates table to load
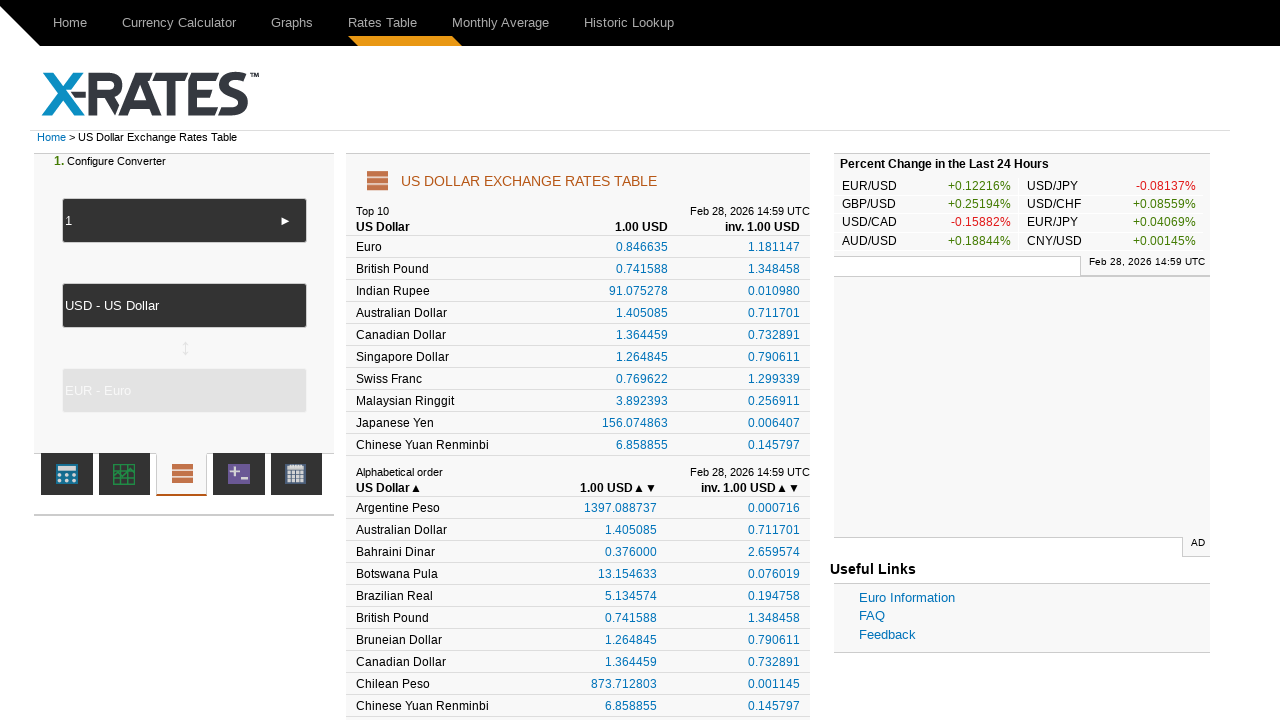

Table header column 1 is visible
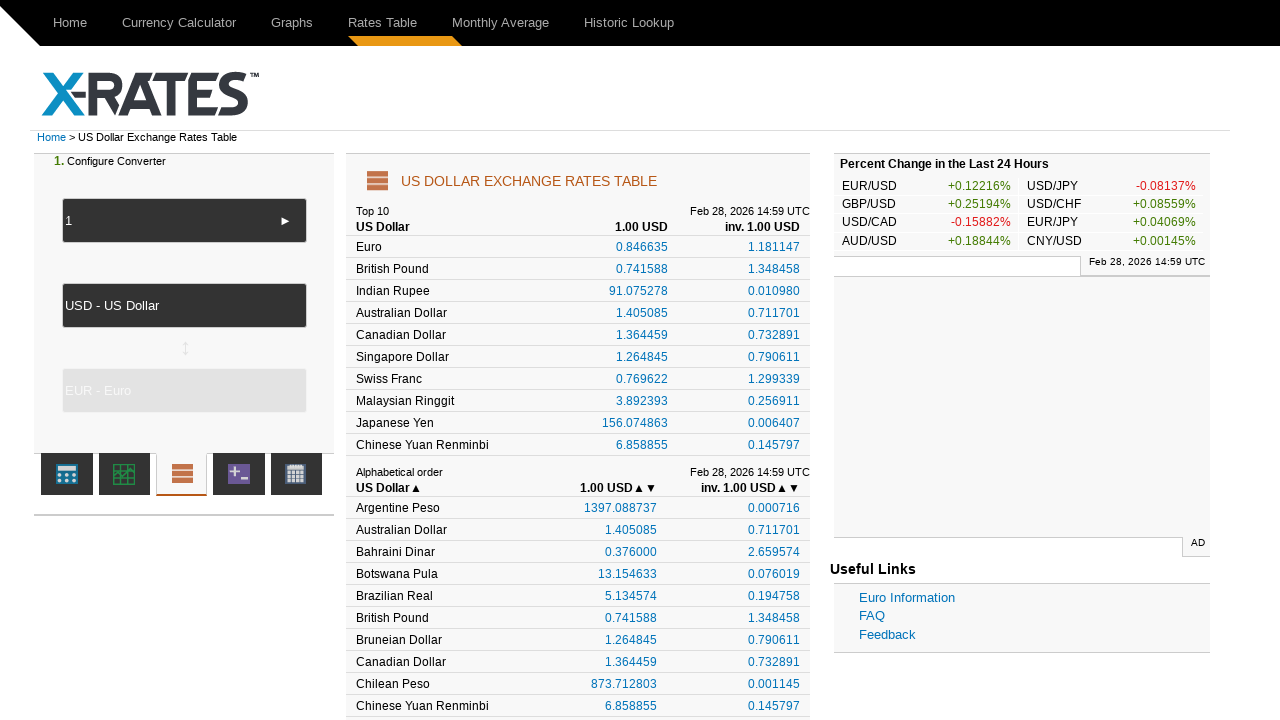

Table header column 2 is visible
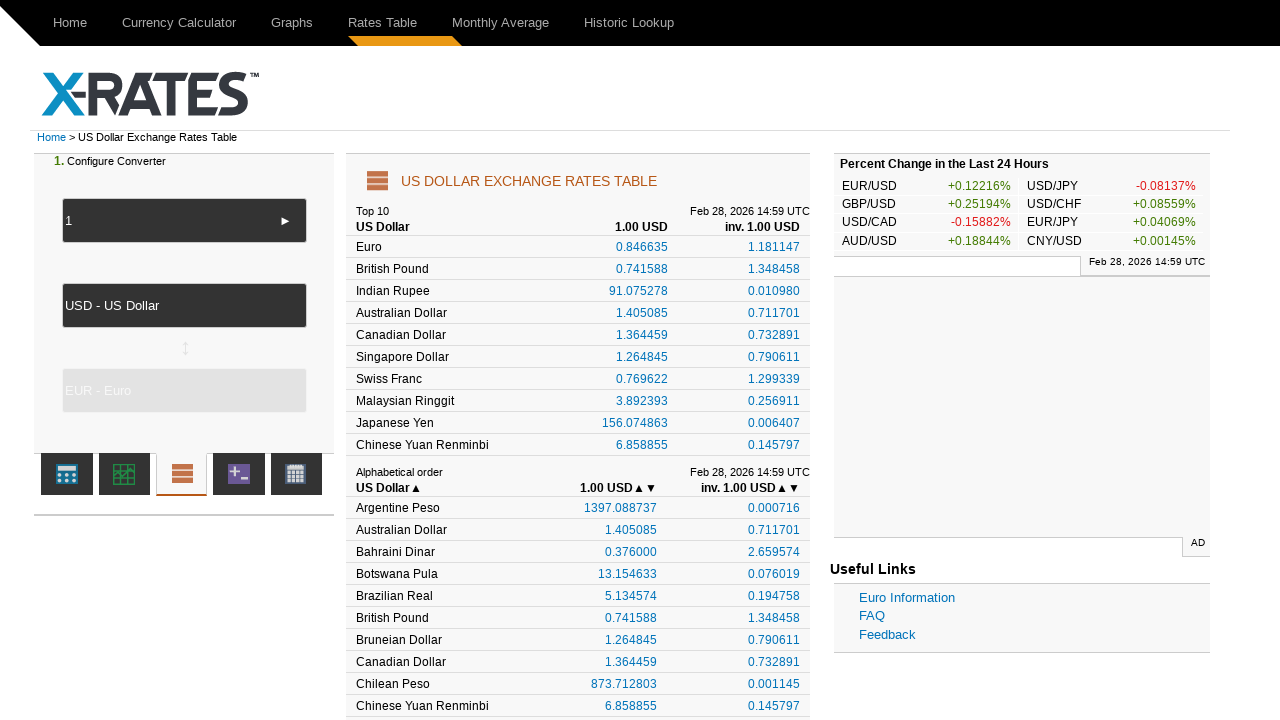

Table header column 3 is visible
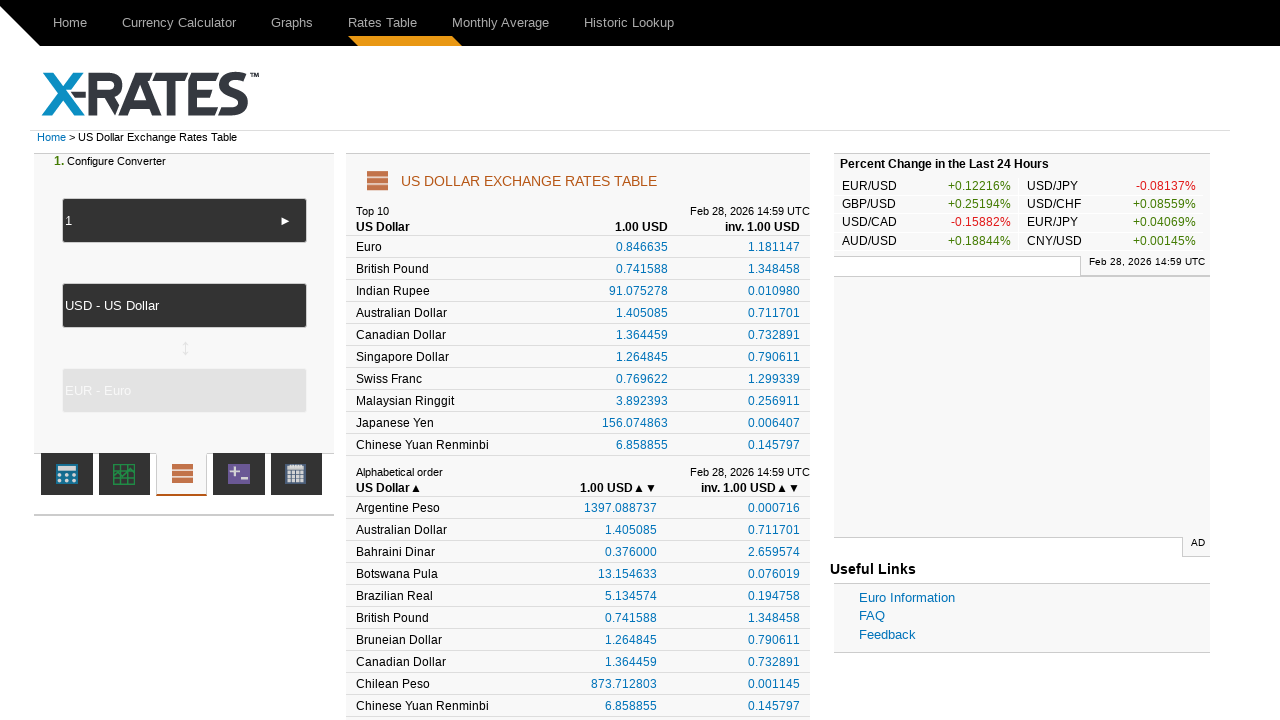

Table cell at row 1, column 1 is visible
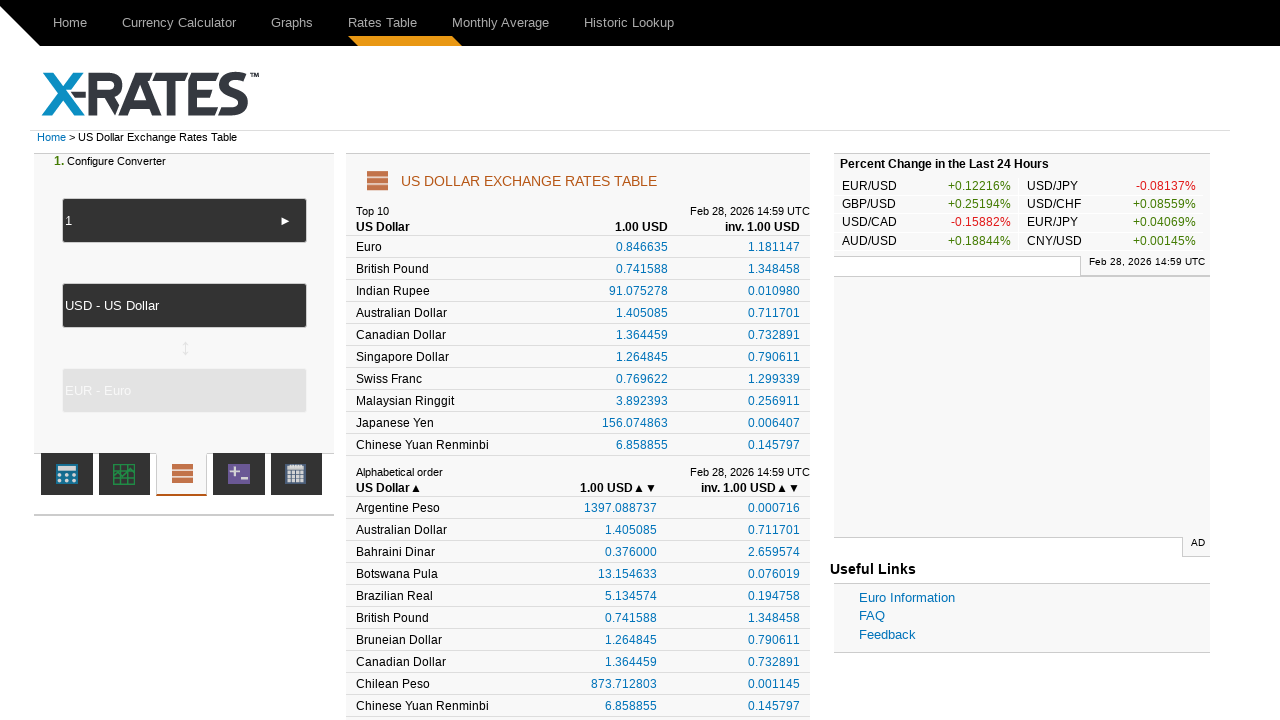

Table cell at row 1, column 2 is visible
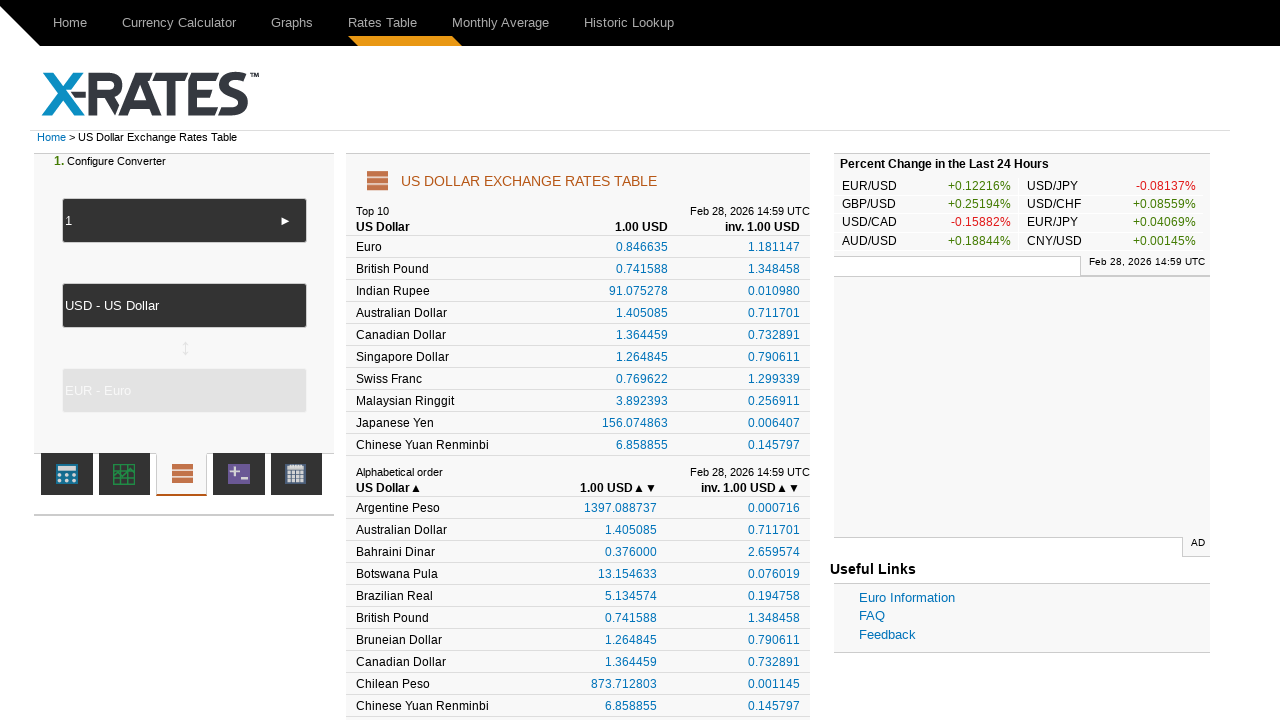

Table cell at row 1, column 3 is visible
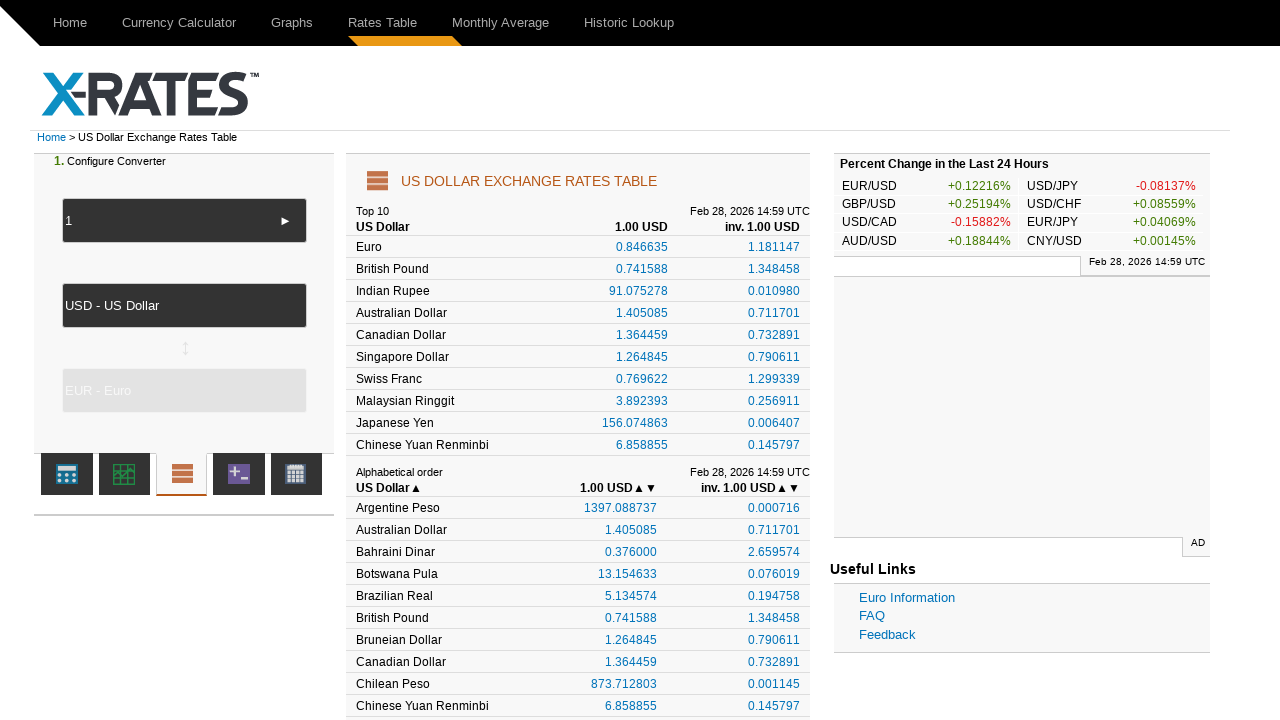

Table cell at row 2, column 1 is visible
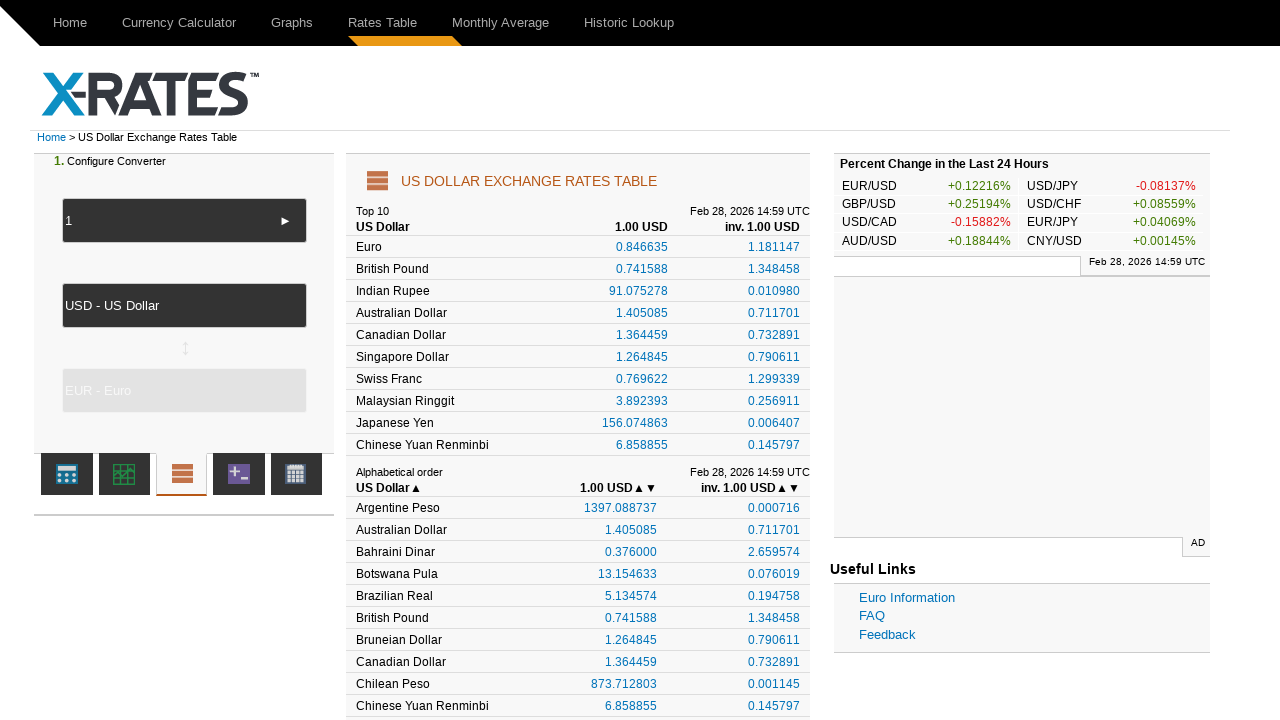

Table cell at row 2, column 2 is visible
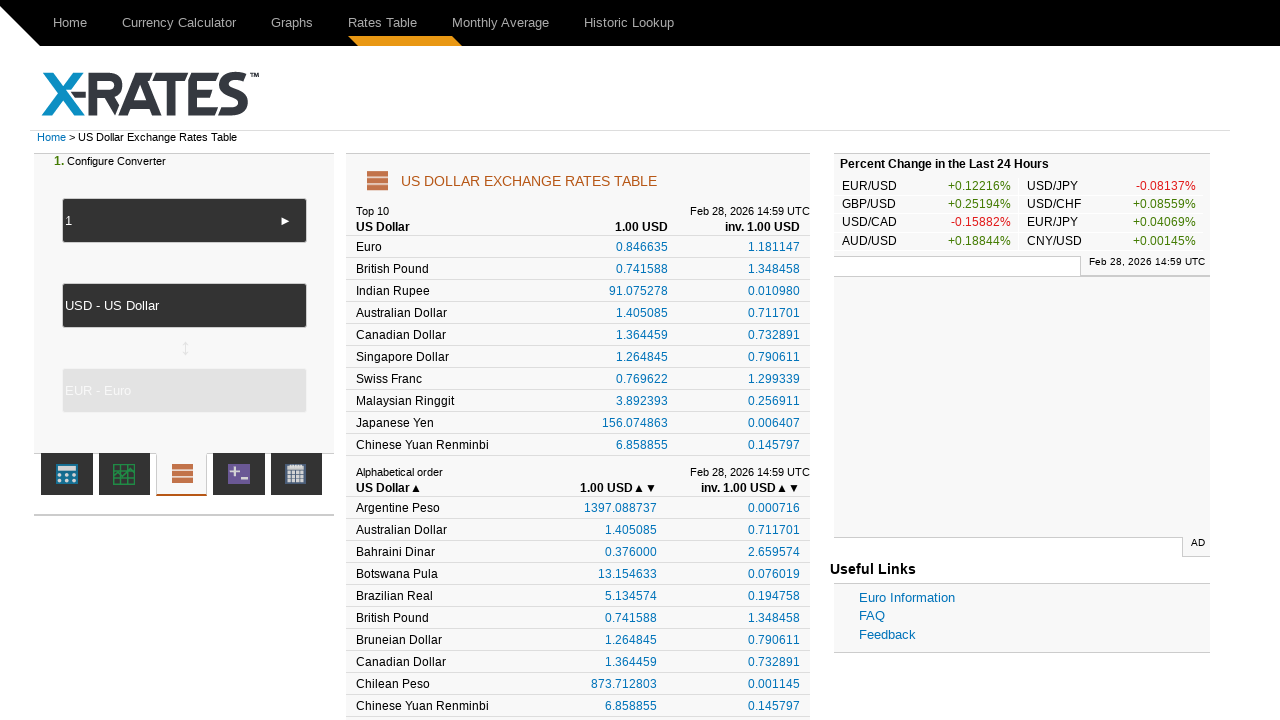

Table cell at row 2, column 3 is visible
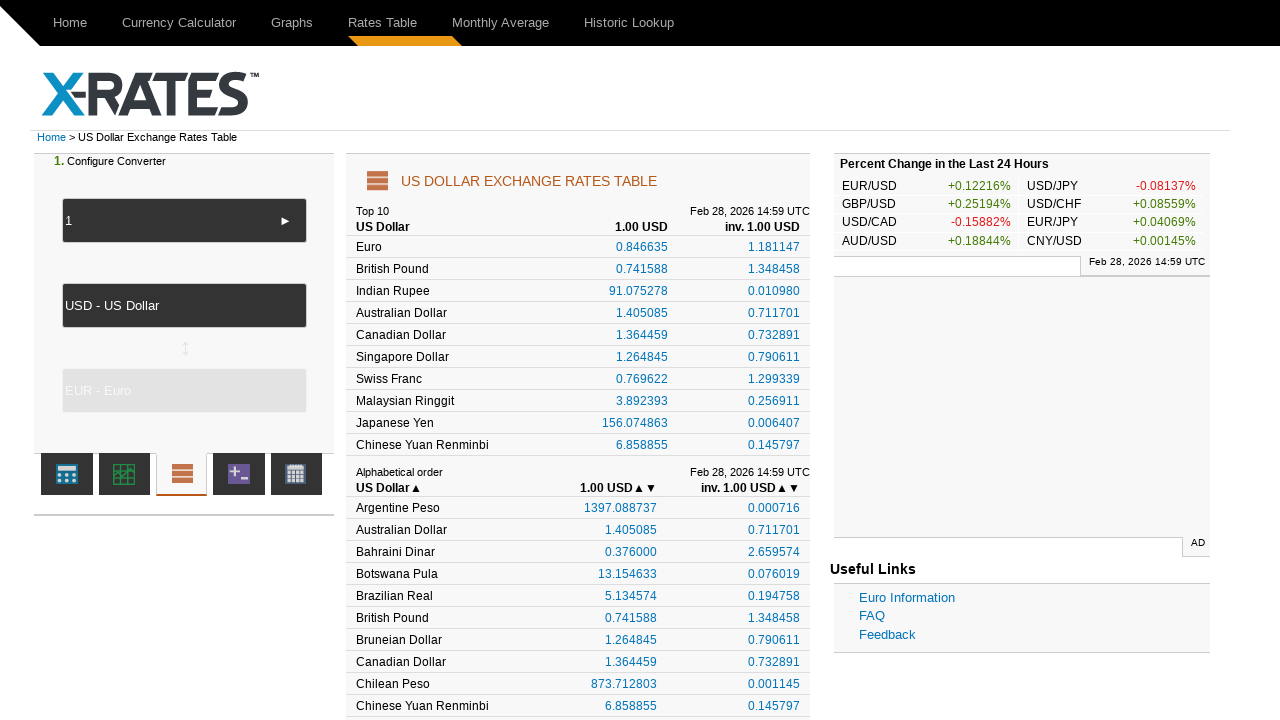

Table cell at row 3, column 1 is visible
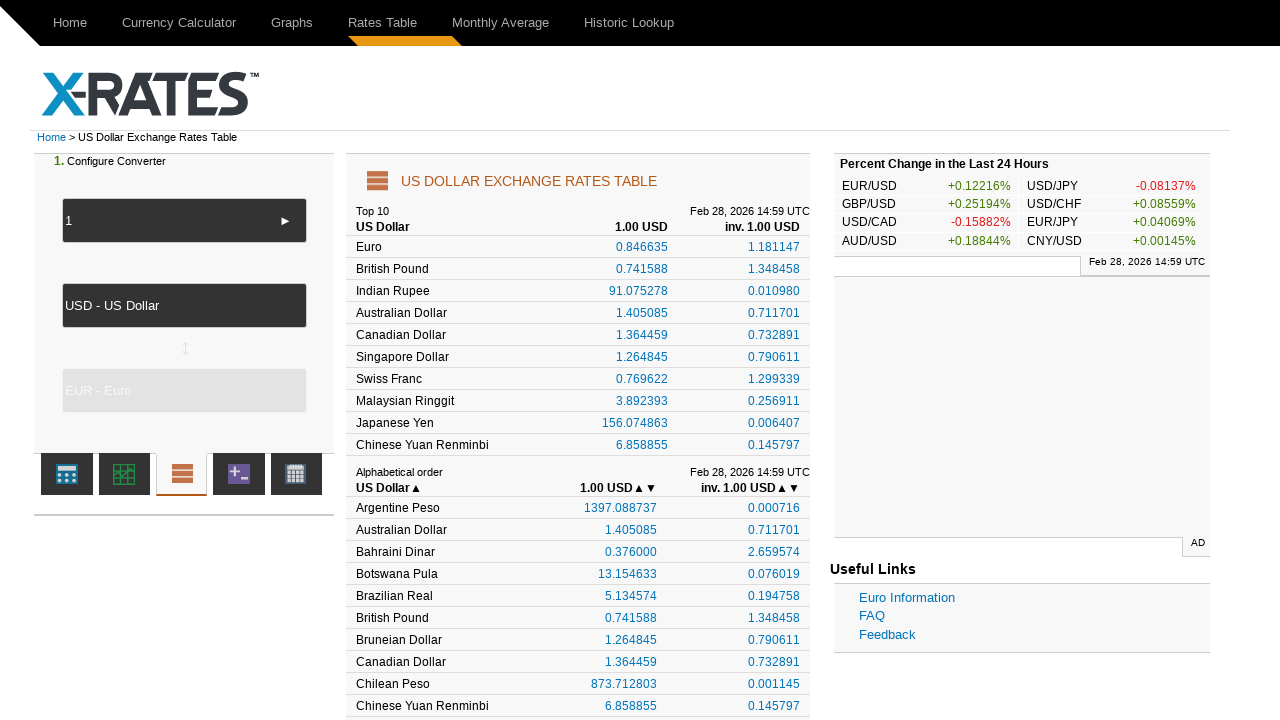

Table cell at row 3, column 2 is visible
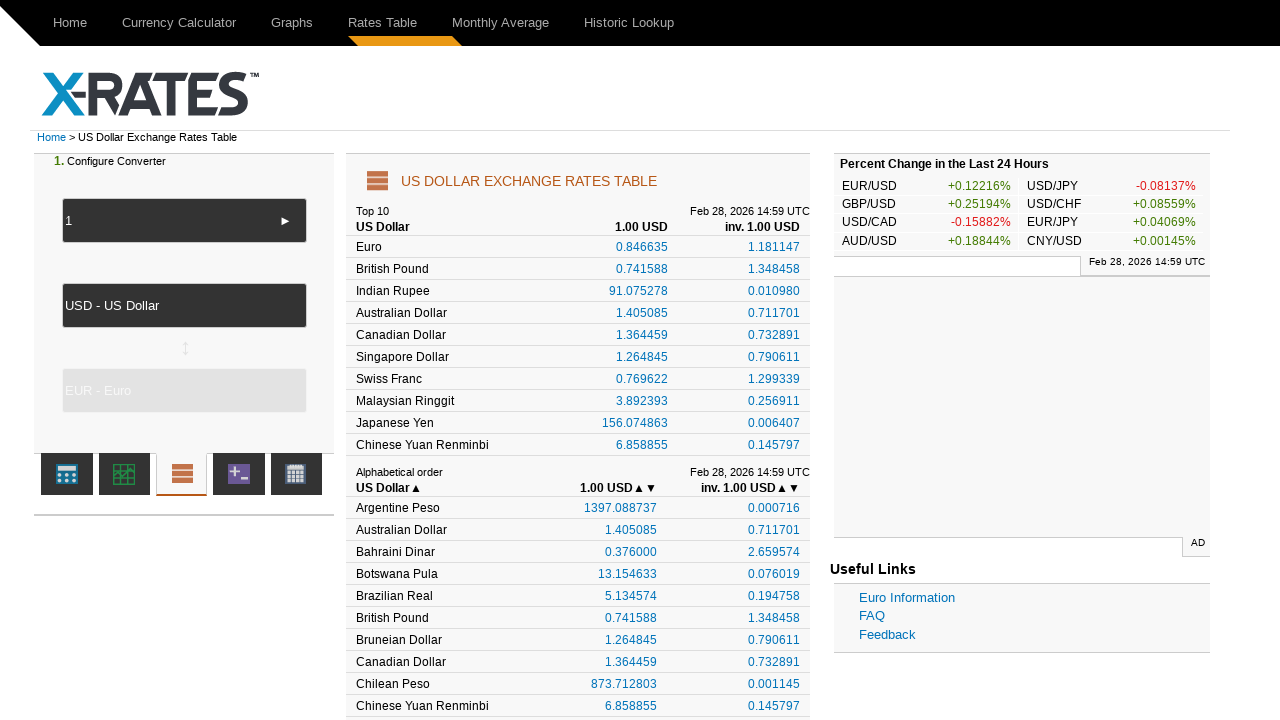

Table cell at row 3, column 3 is visible
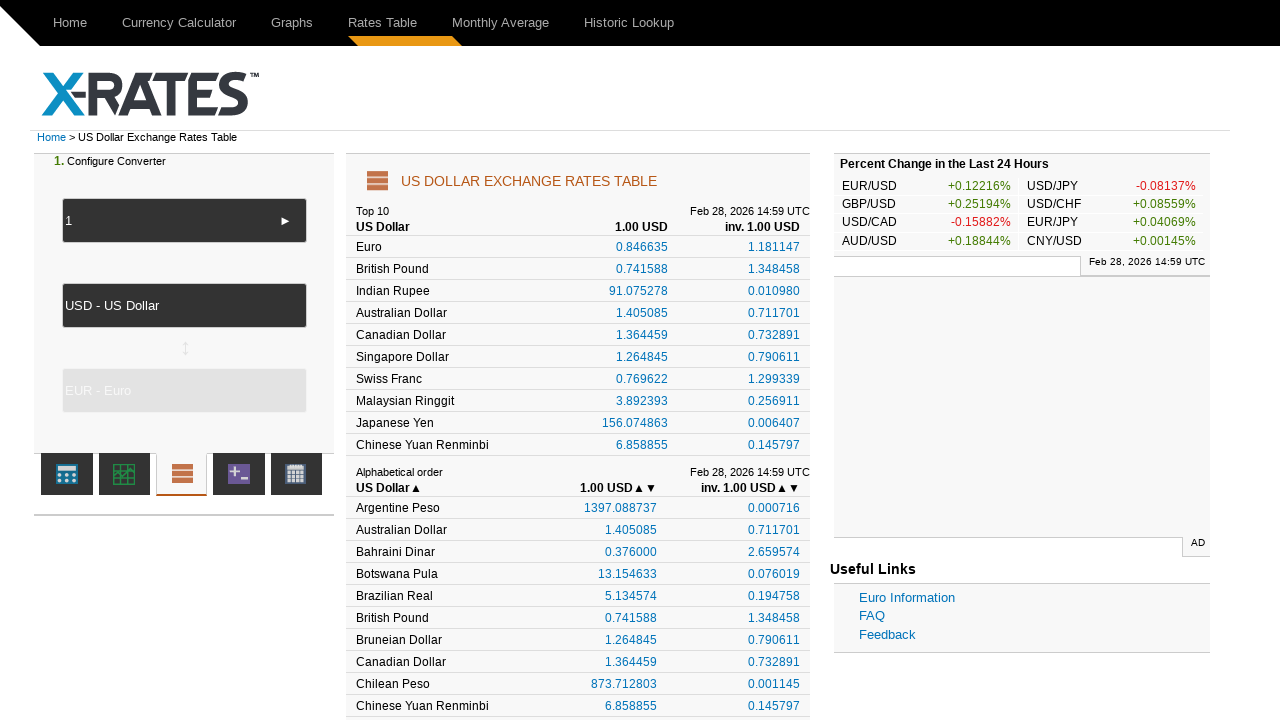

Table cell at row 4, column 1 is visible
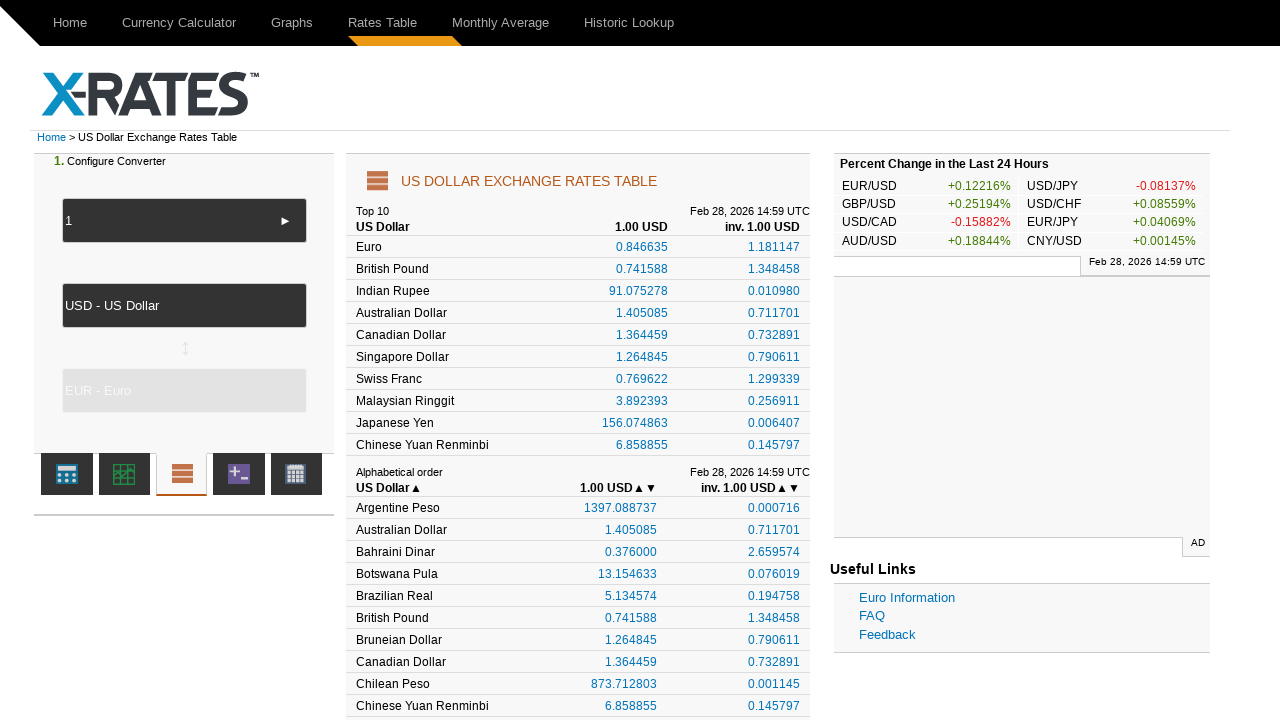

Table cell at row 4, column 2 is visible
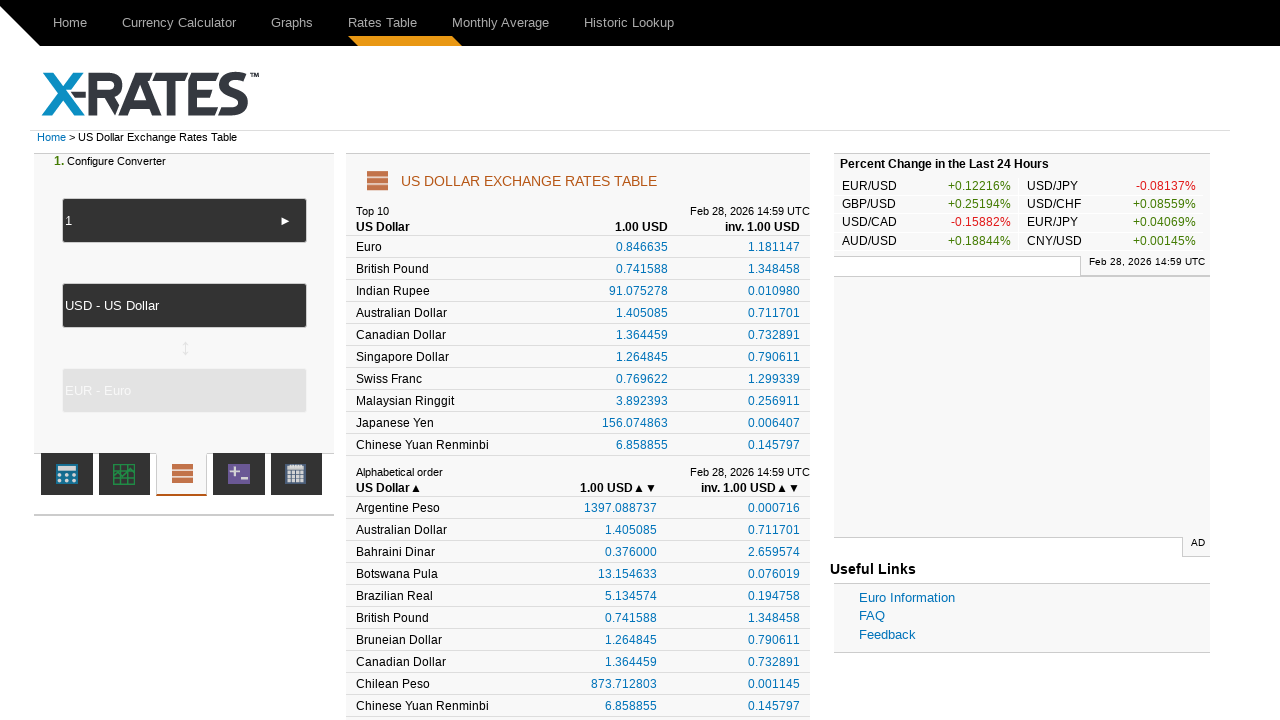

Table cell at row 4, column 3 is visible
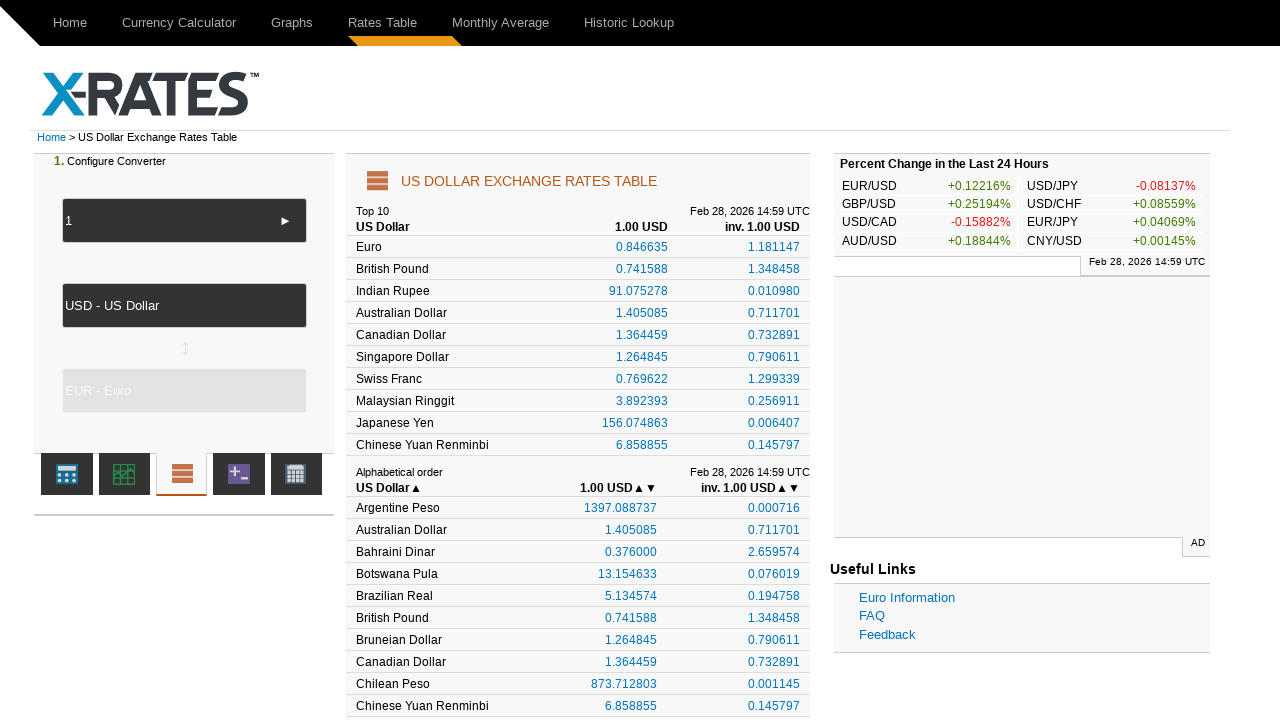

Table cell at row 5, column 1 is visible
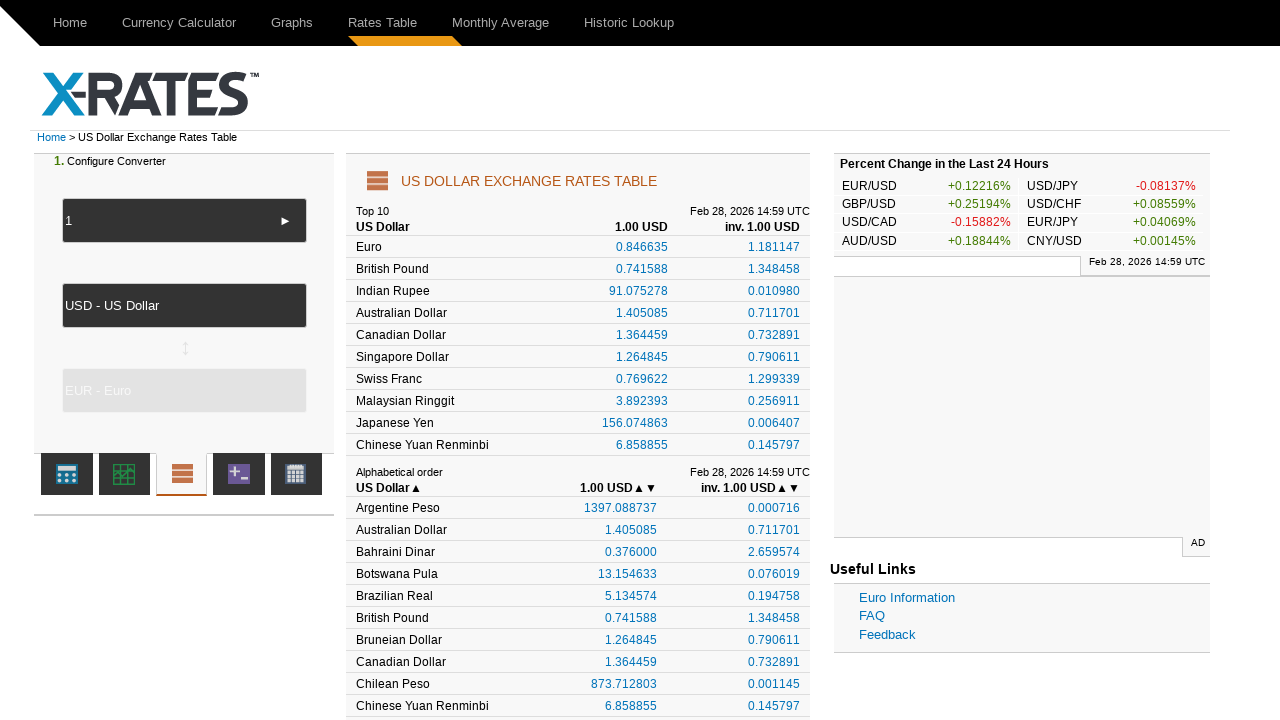

Table cell at row 5, column 2 is visible
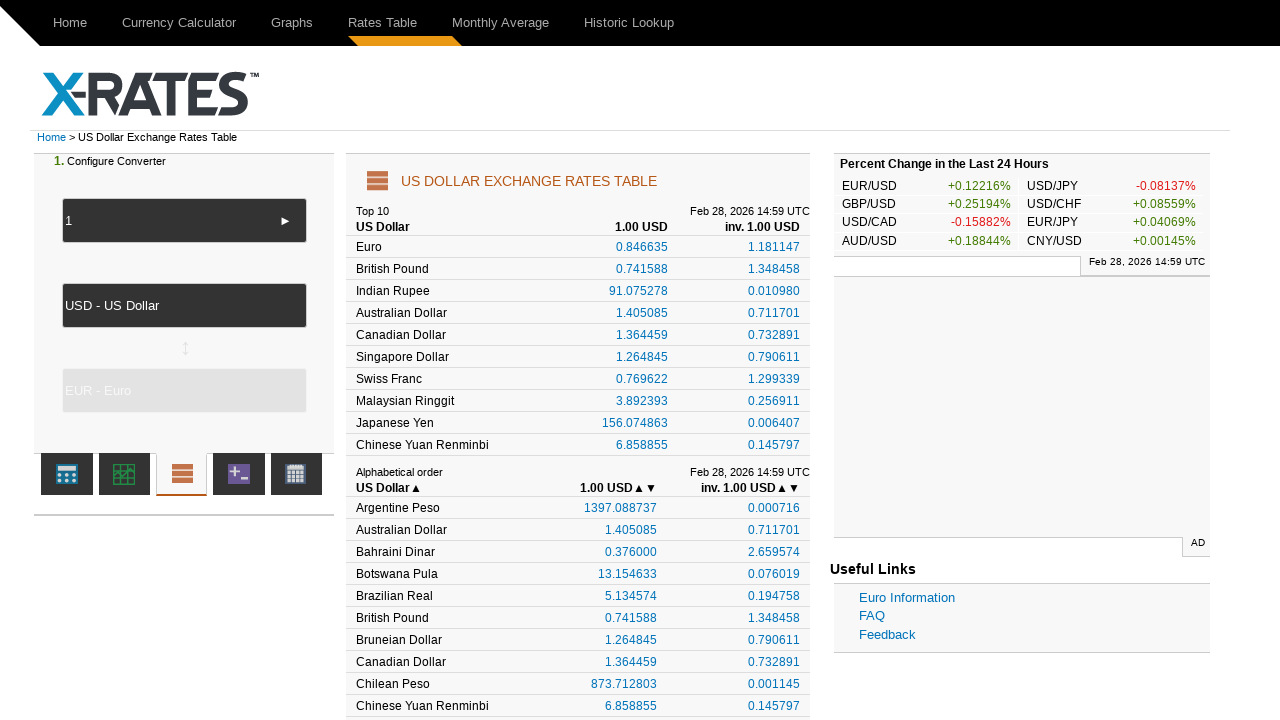

Table cell at row 5, column 3 is visible
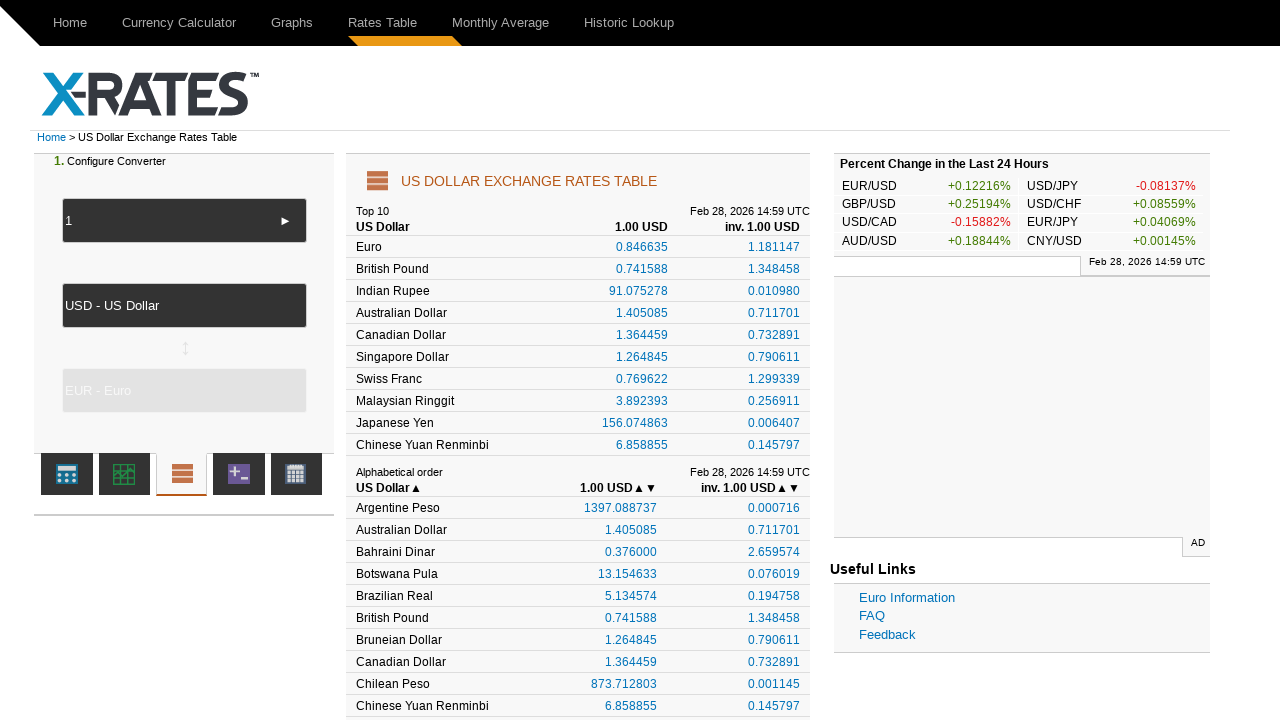

Table cell at row 6, column 1 is visible
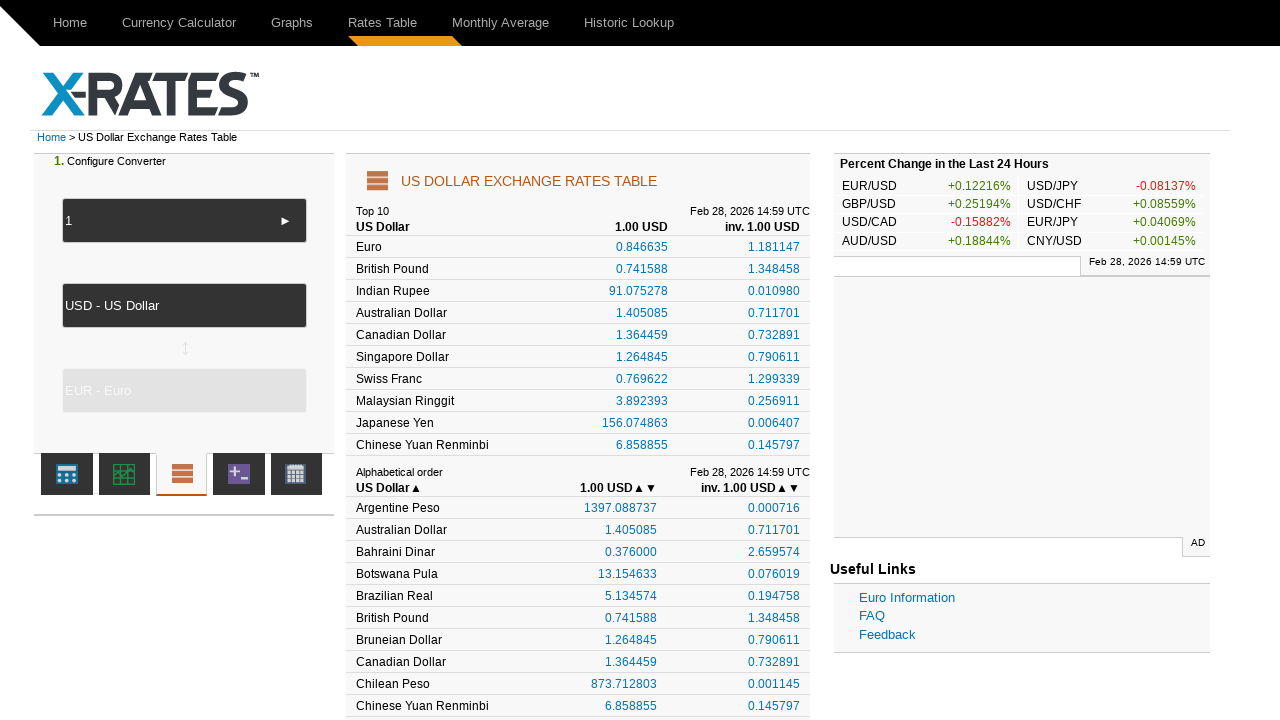

Table cell at row 6, column 2 is visible
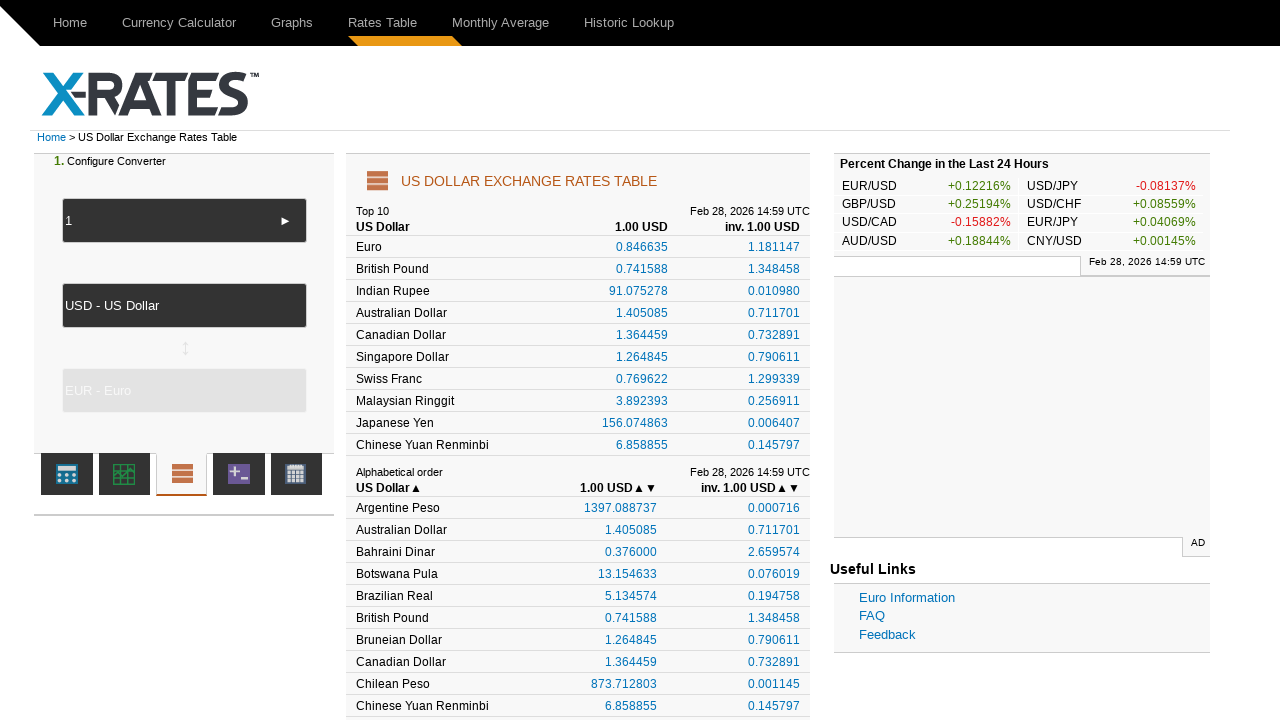

Table cell at row 6, column 3 is visible
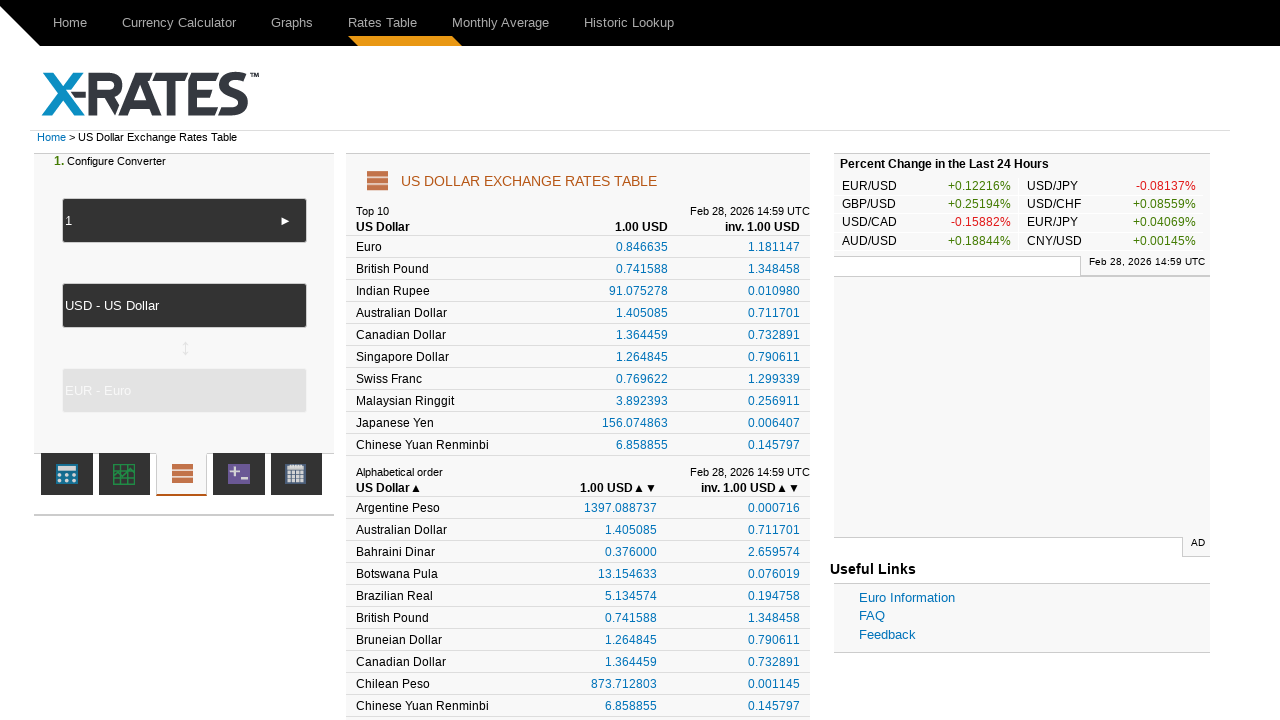

Table cell at row 7, column 1 is visible
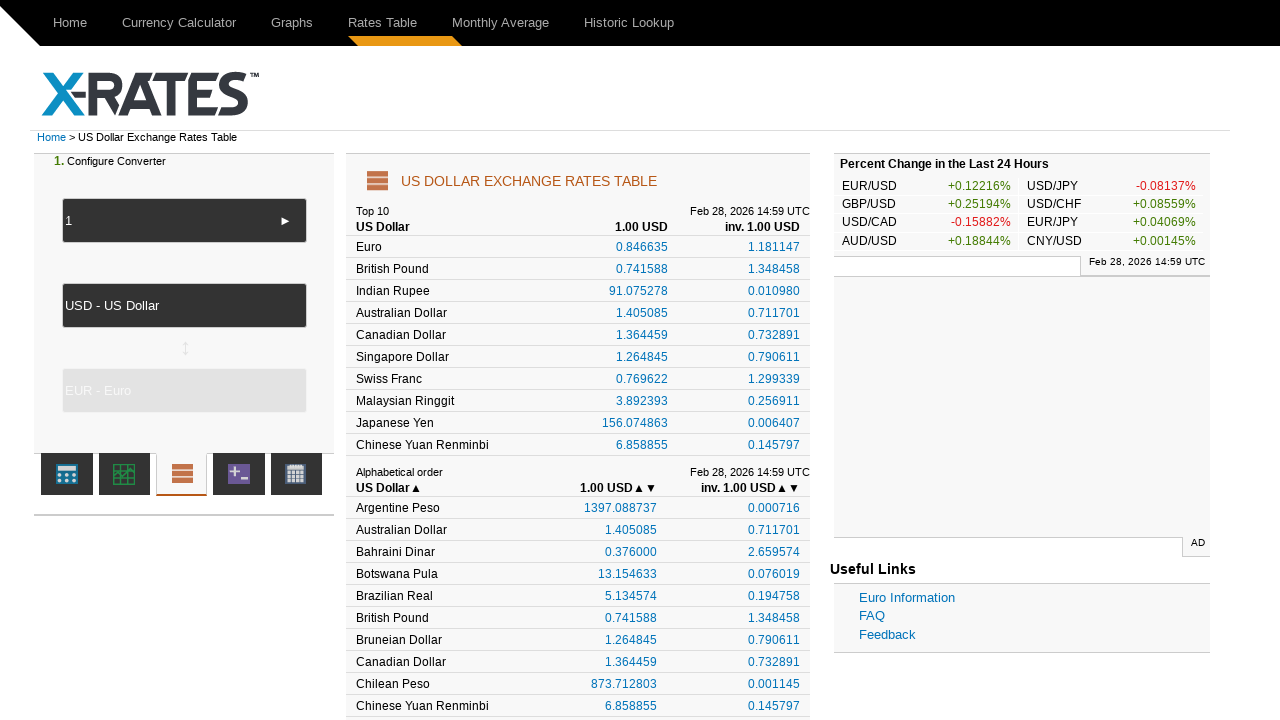

Table cell at row 7, column 2 is visible
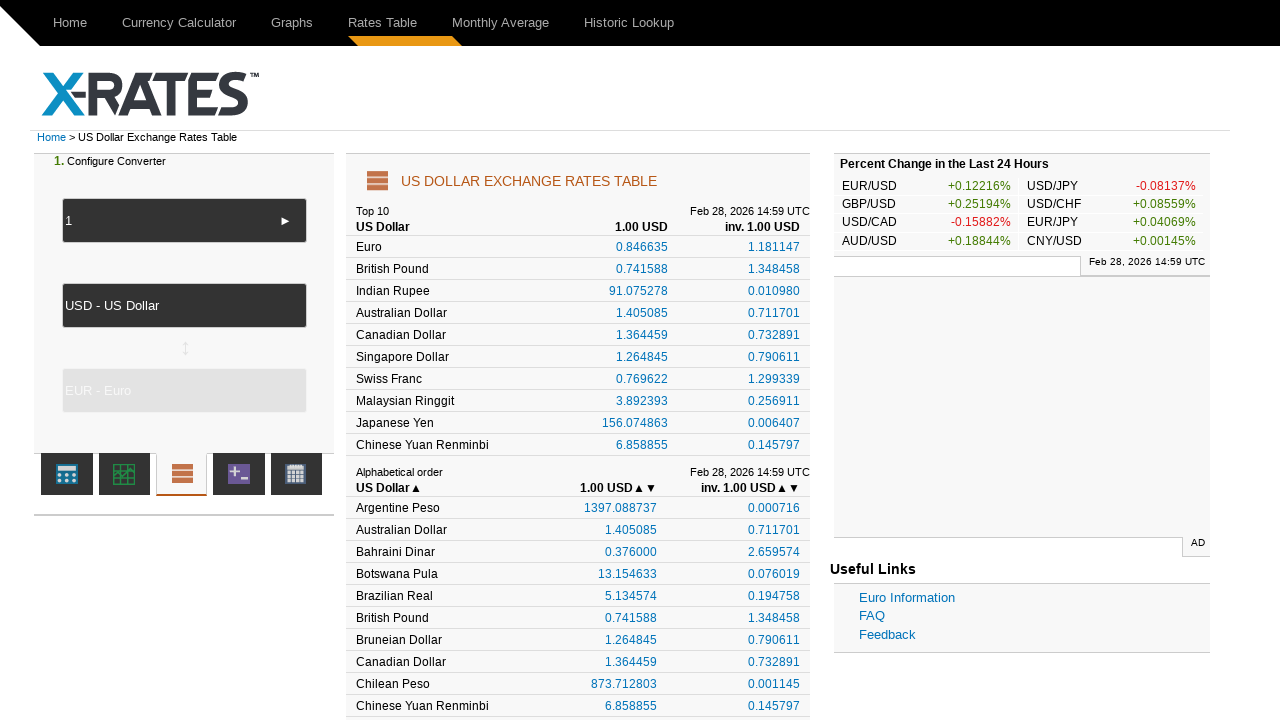

Table cell at row 7, column 3 is visible
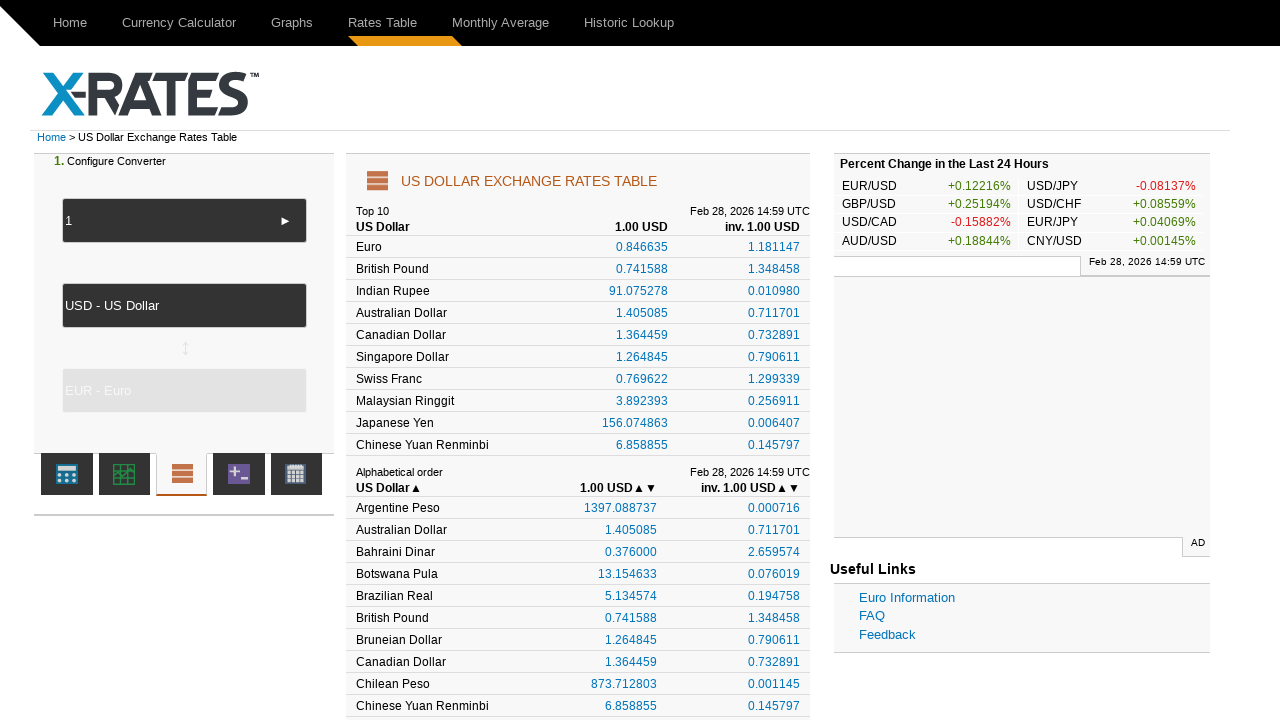

Table cell at row 8, column 1 is visible
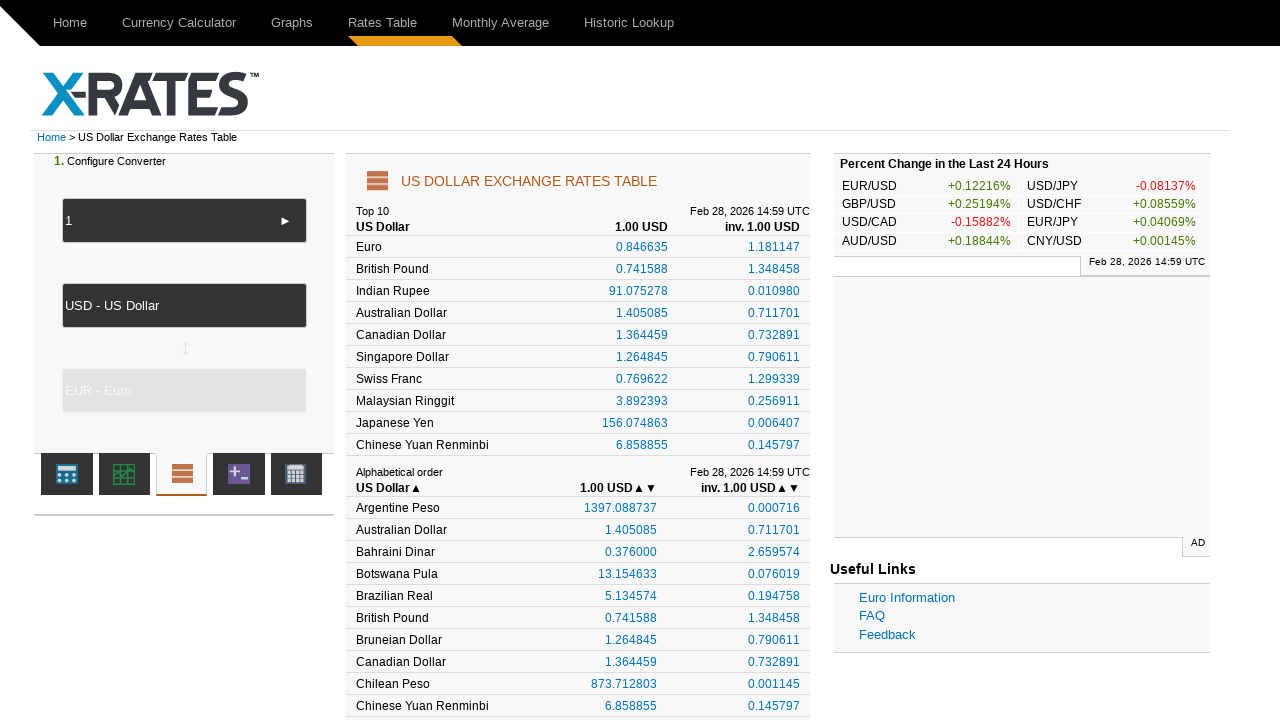

Table cell at row 8, column 2 is visible
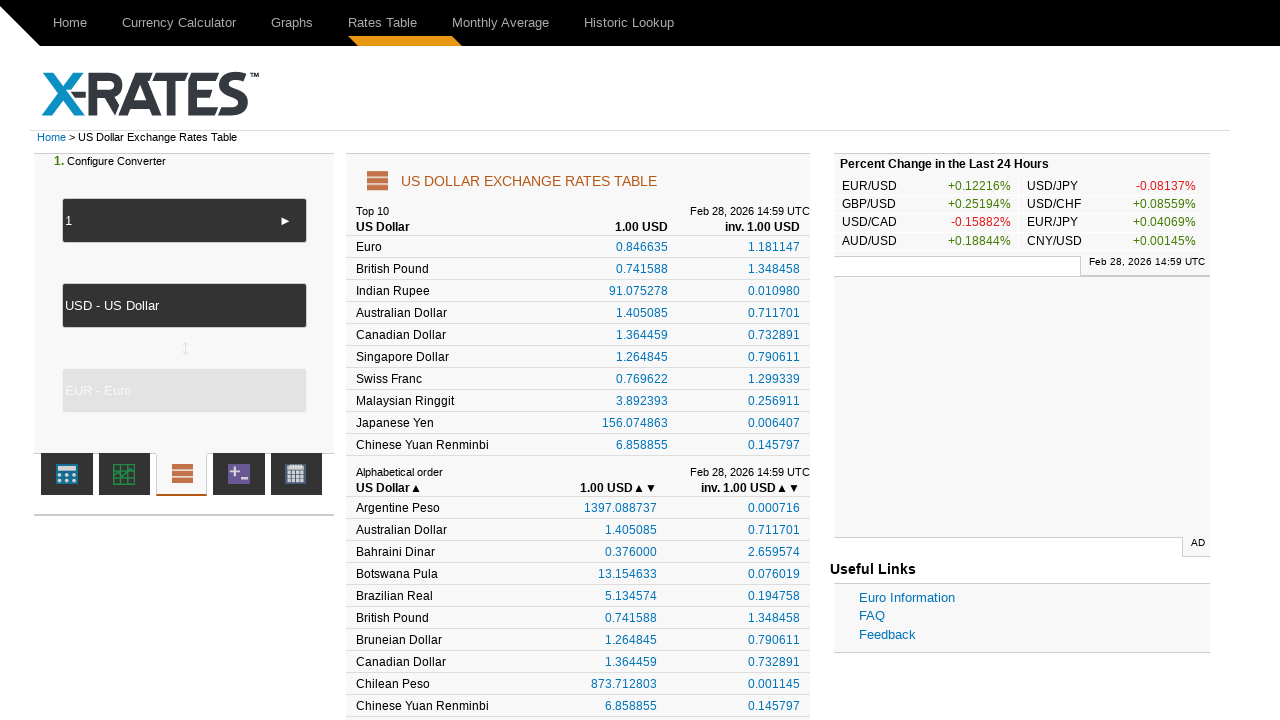

Table cell at row 8, column 3 is visible
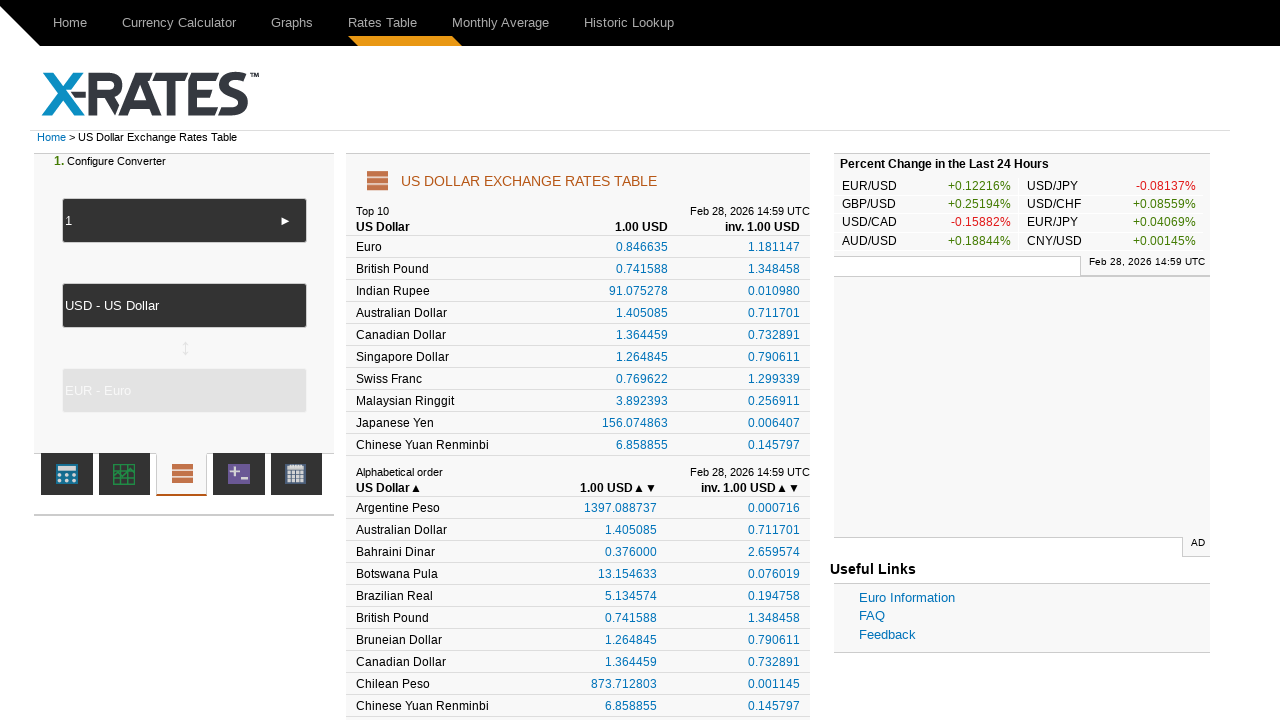

Table cell at row 9, column 1 is visible
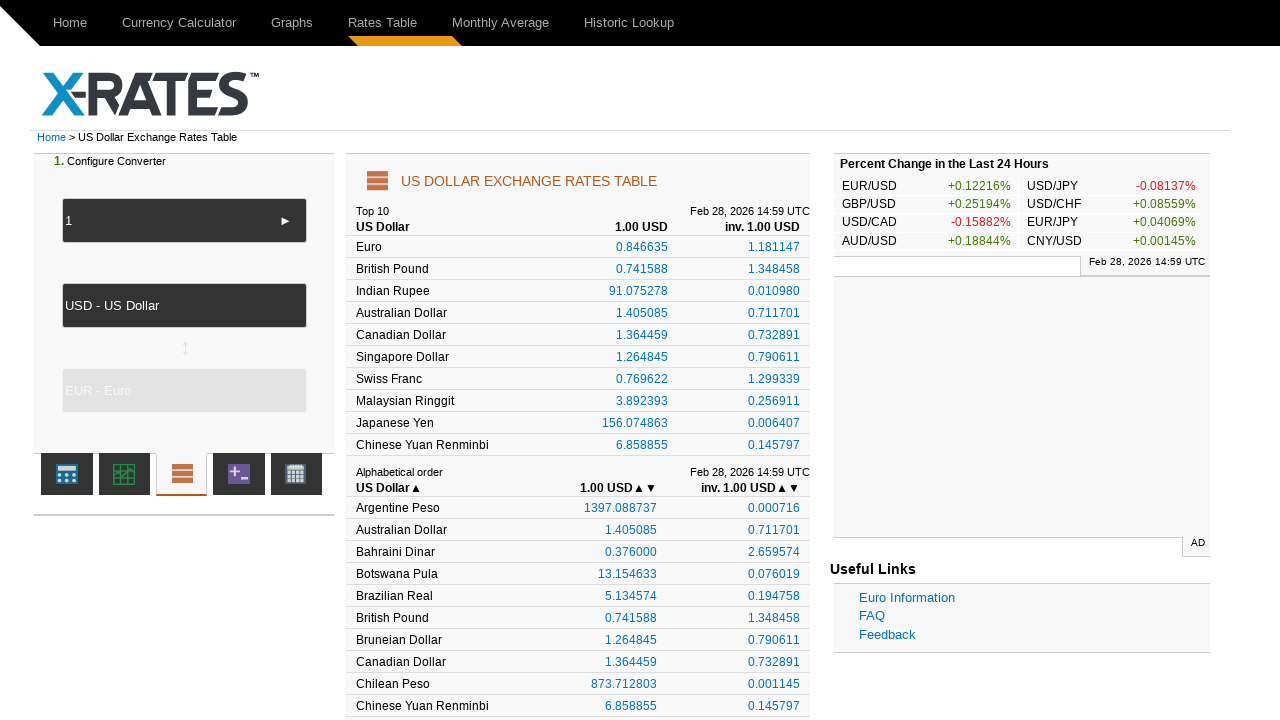

Table cell at row 9, column 2 is visible
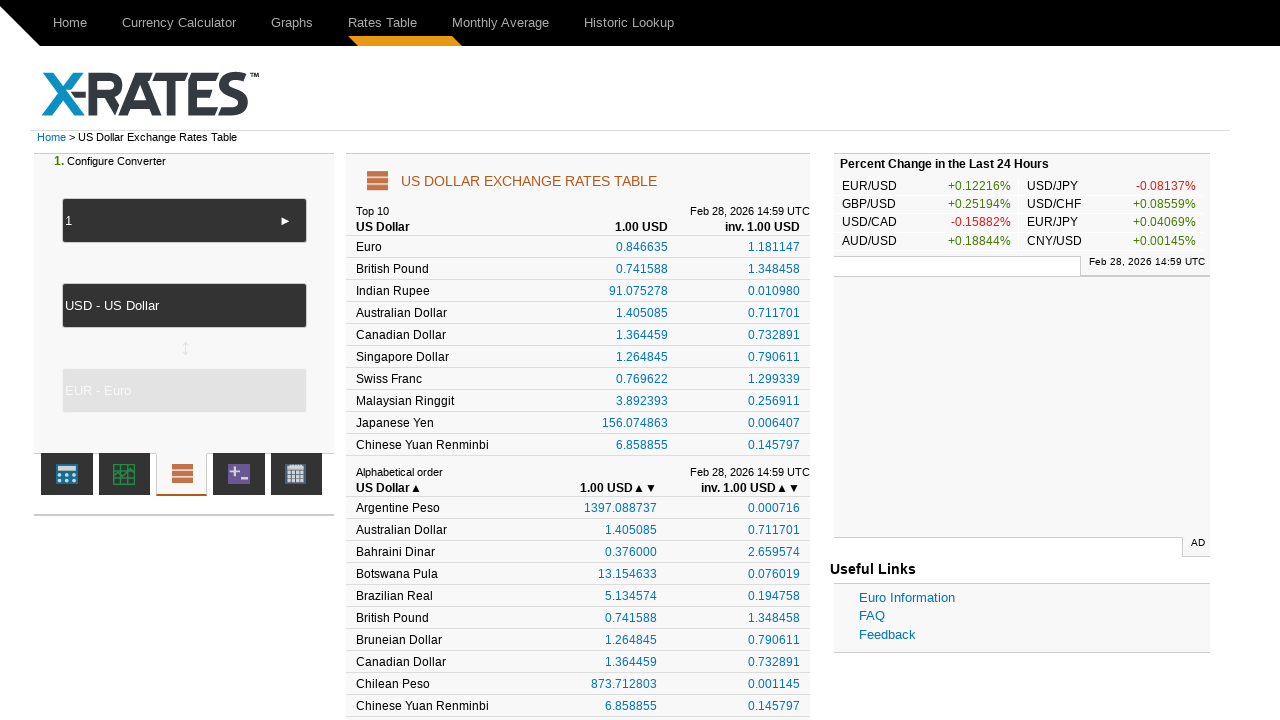

Table cell at row 9, column 3 is visible
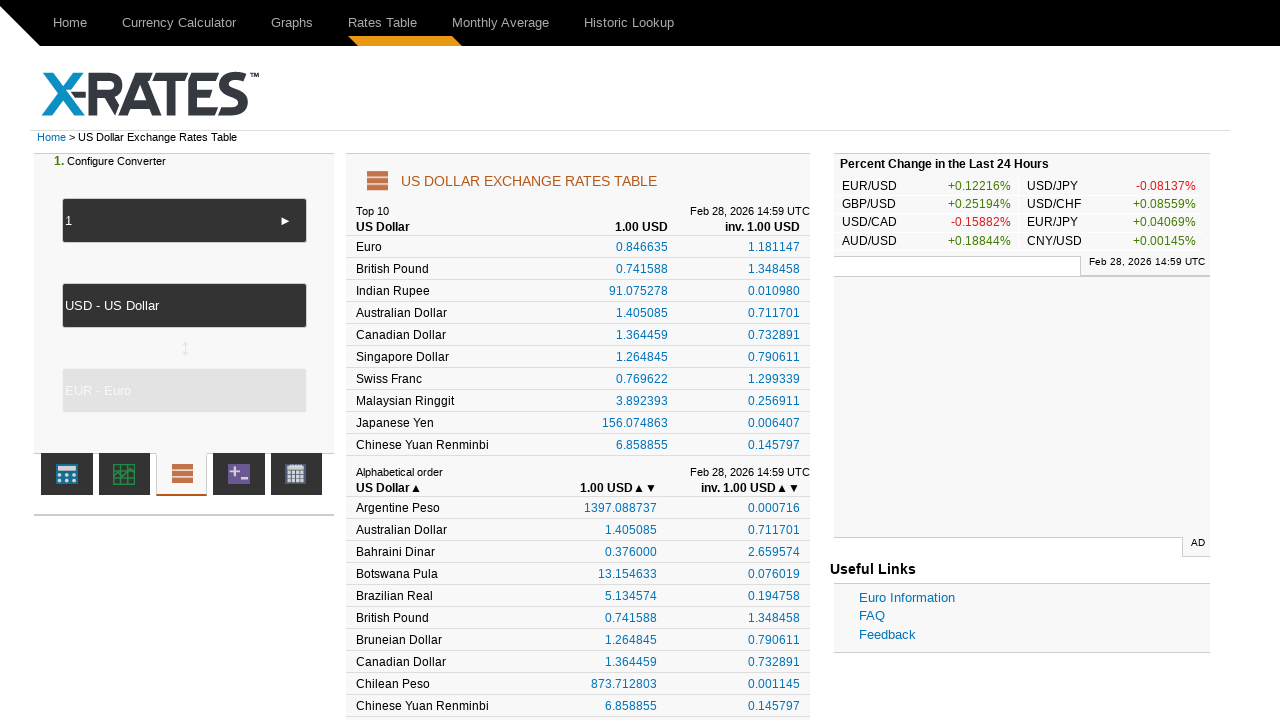

Table cell at row 10, column 1 is visible
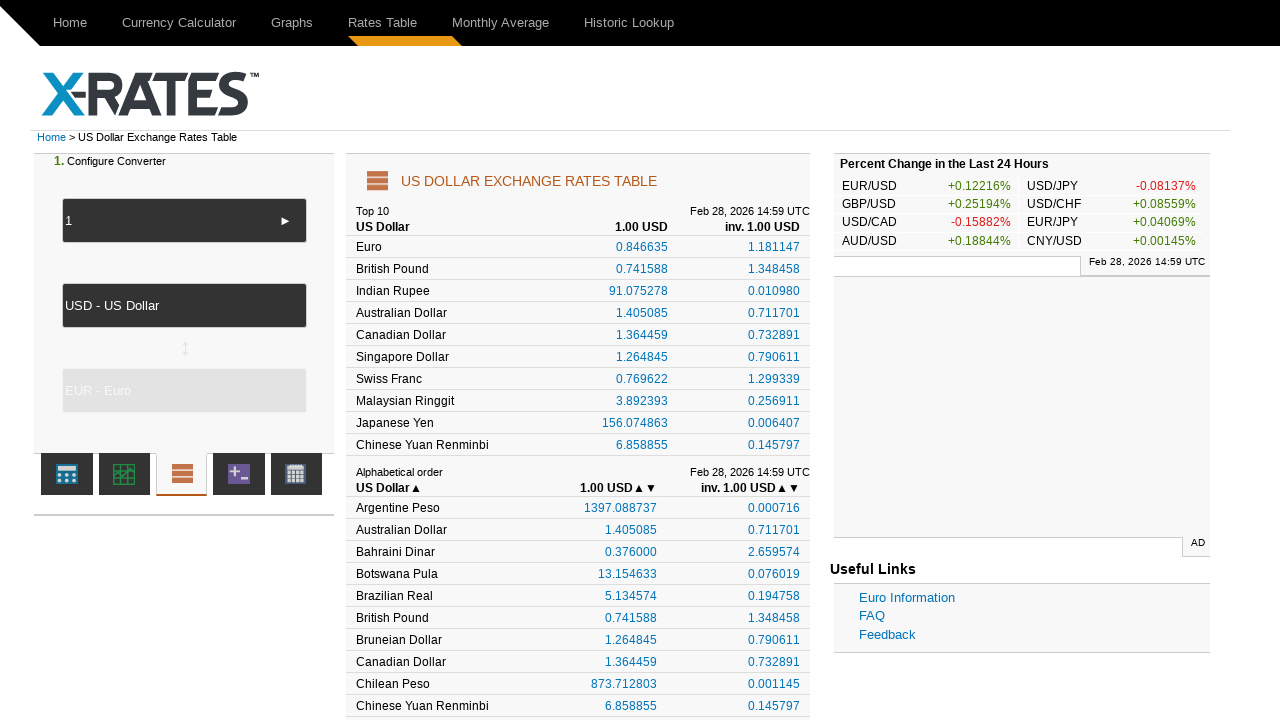

Table cell at row 10, column 2 is visible
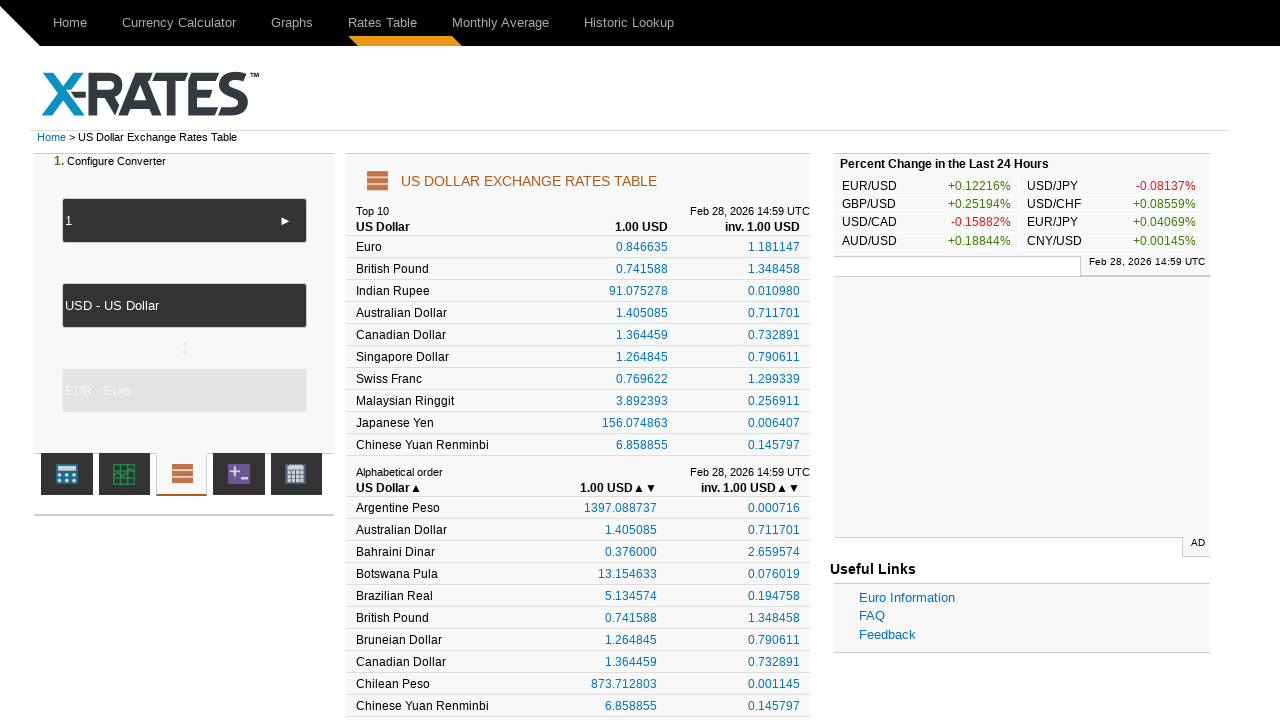

Table cell at row 10, column 3 is visible
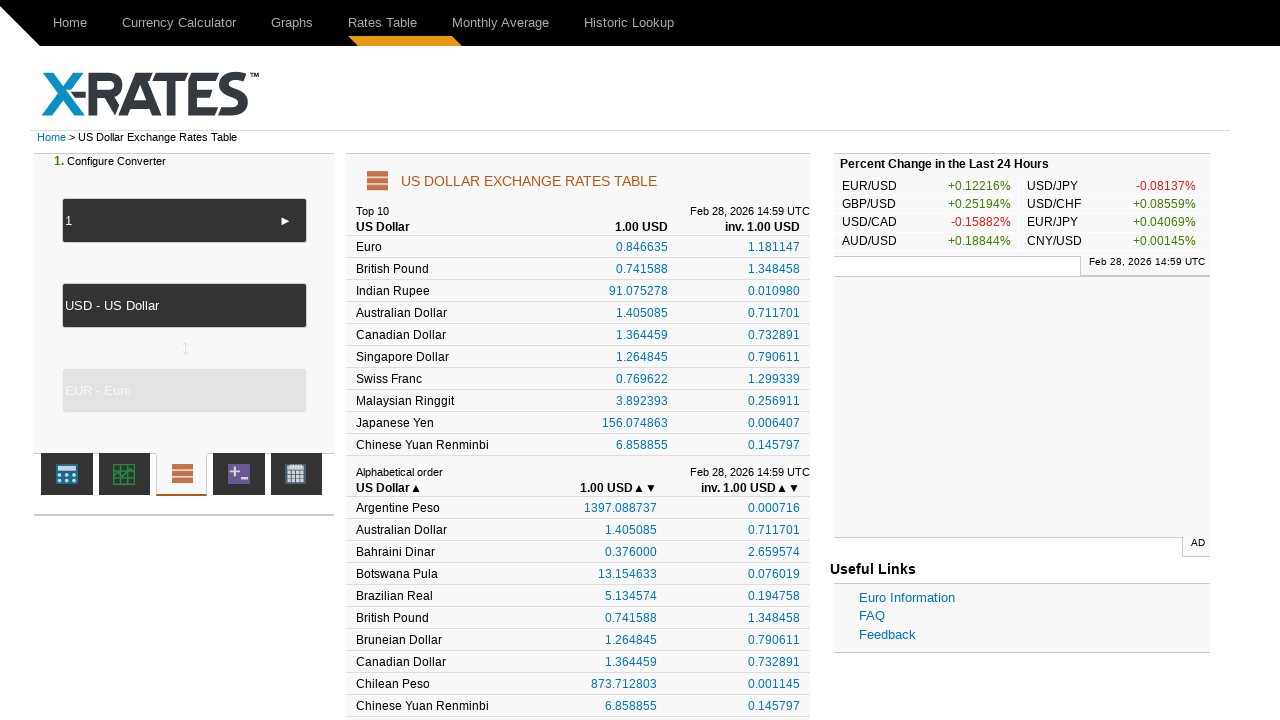

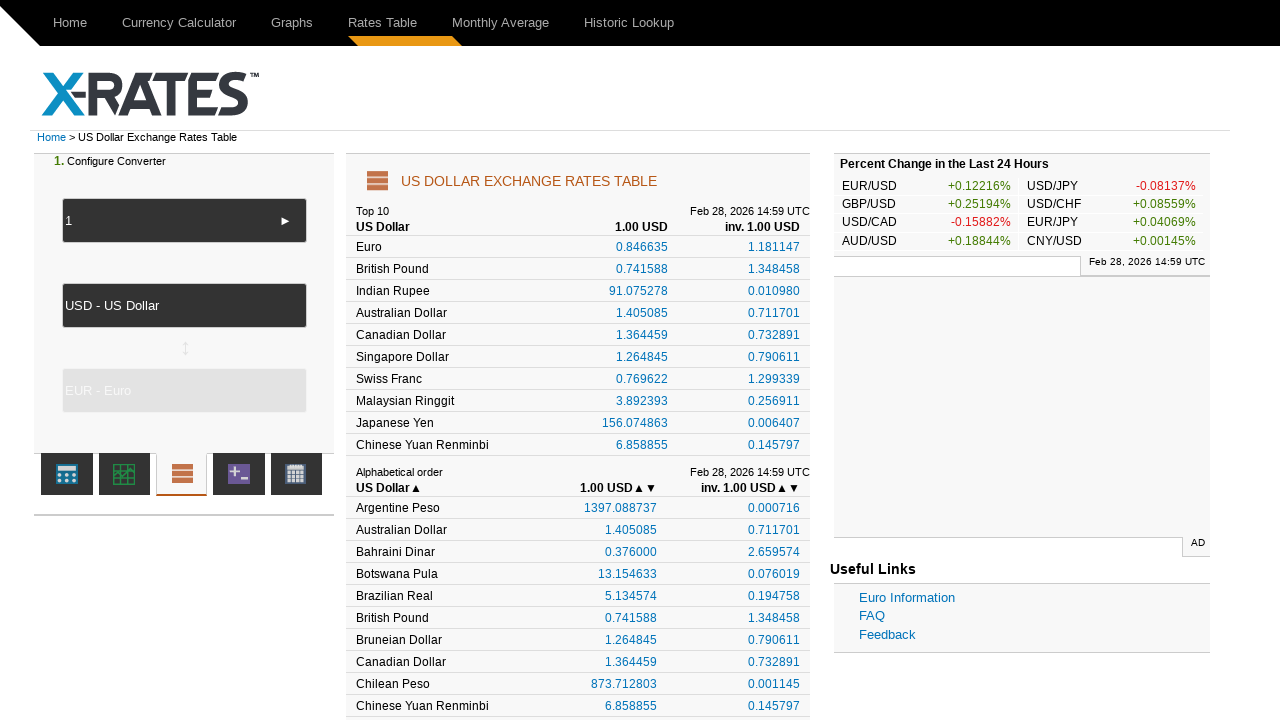